Tests a dropdown menu by selecting an option from the cars dropdown

Starting URL: https://www.letskodeit.com/practice

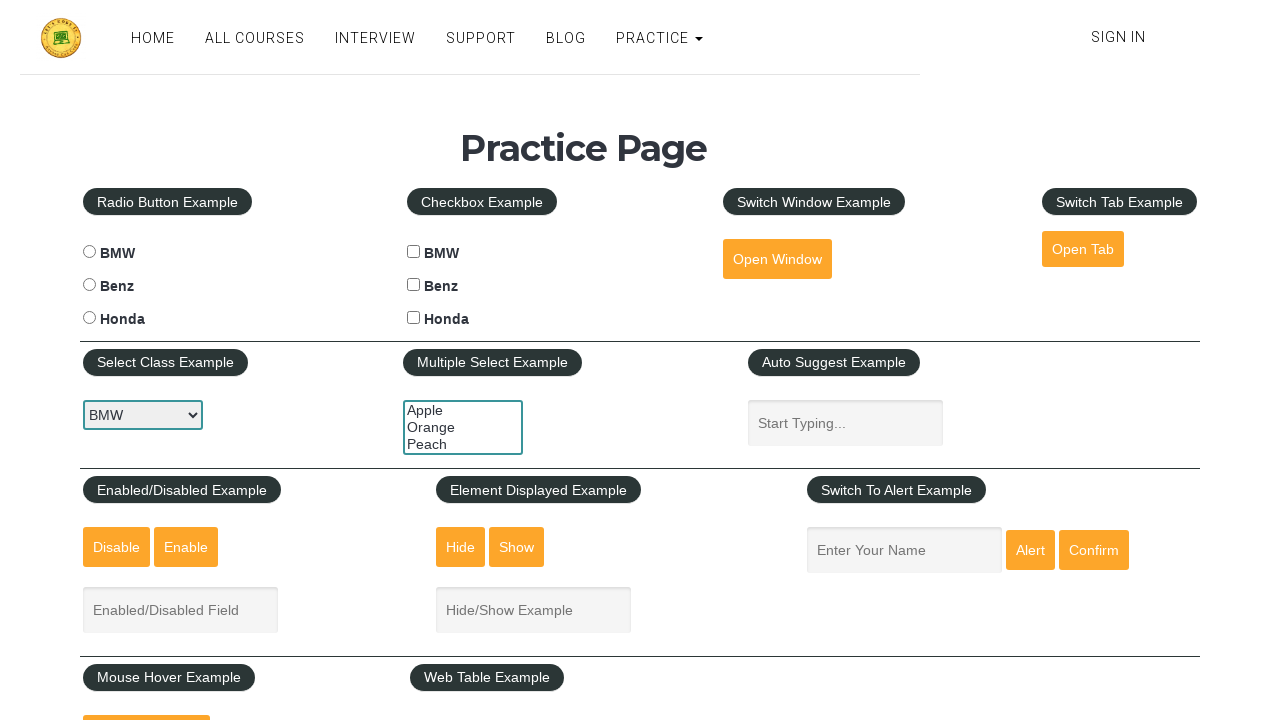

Located the cars dropdown element with id 'carselect'
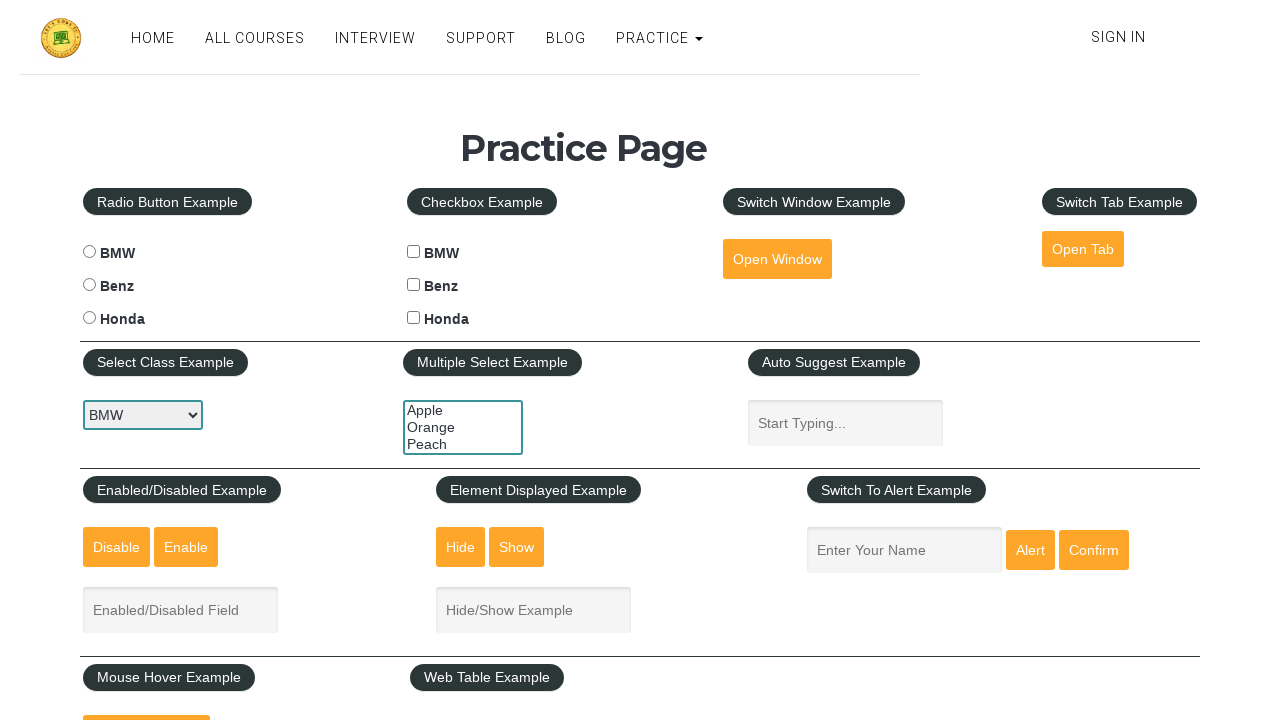

Selected 'Honda' from the cars dropdown menu on select#carselect
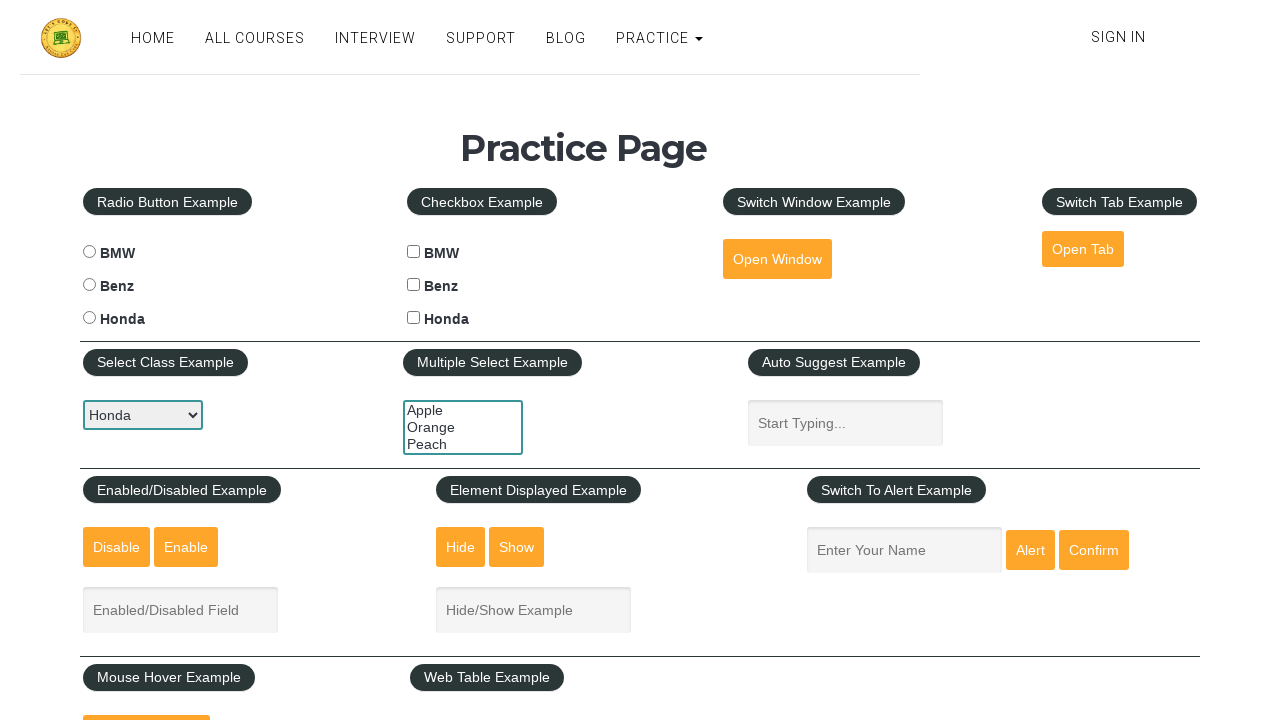

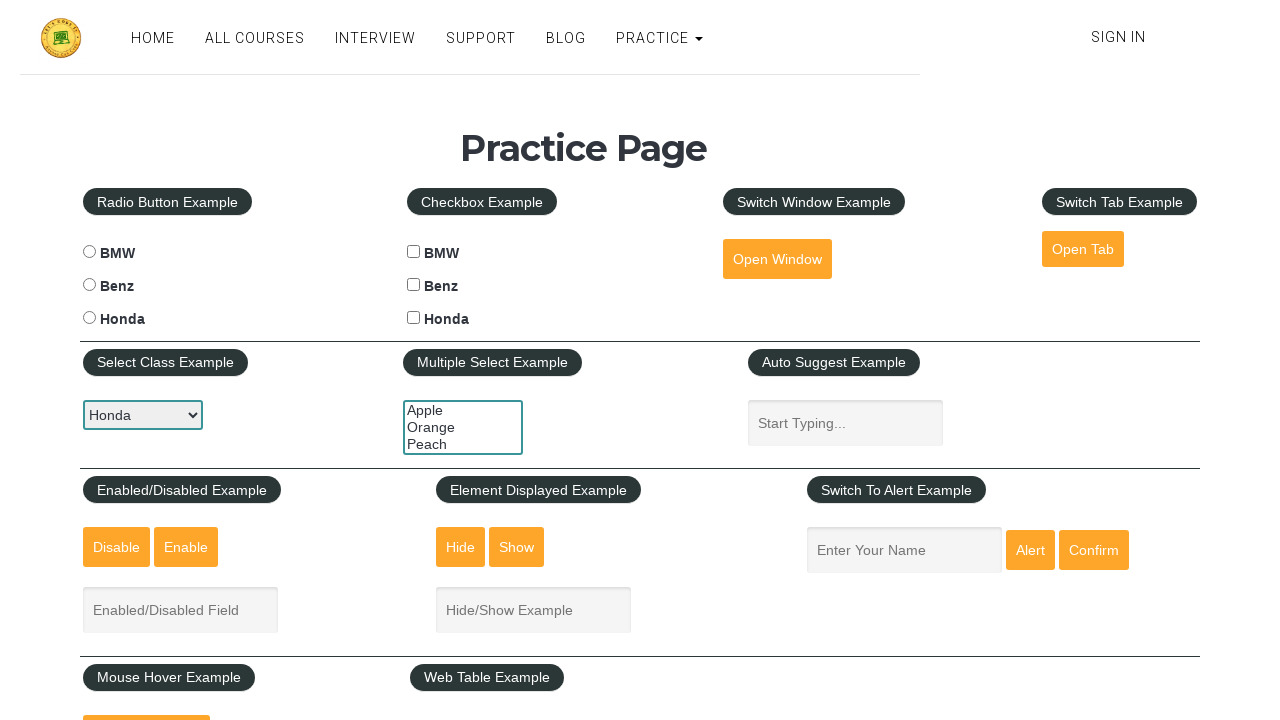